Tests navigation on letskodeit.com by clicking the login link, then navigating to the practice section through multiple link clicks

Starting URL: https://www.letskodeit.com/

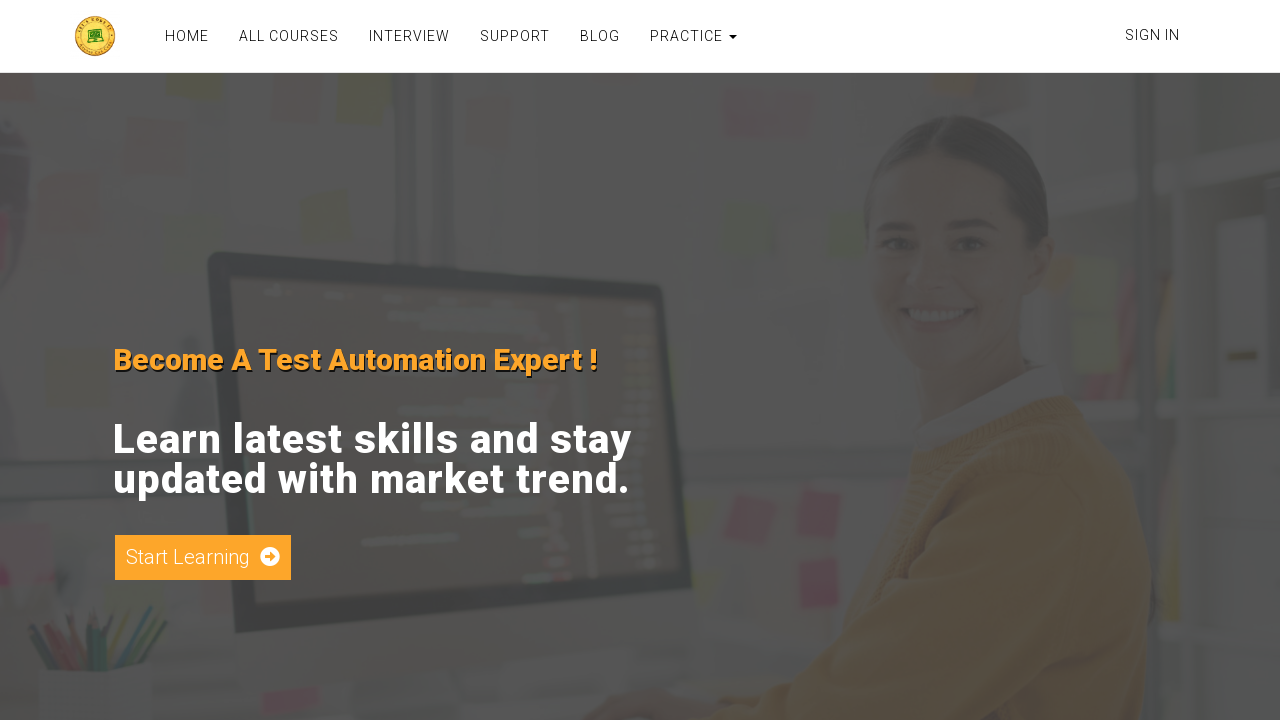

Clicked login link at (1152, 35) on a[href='/login']
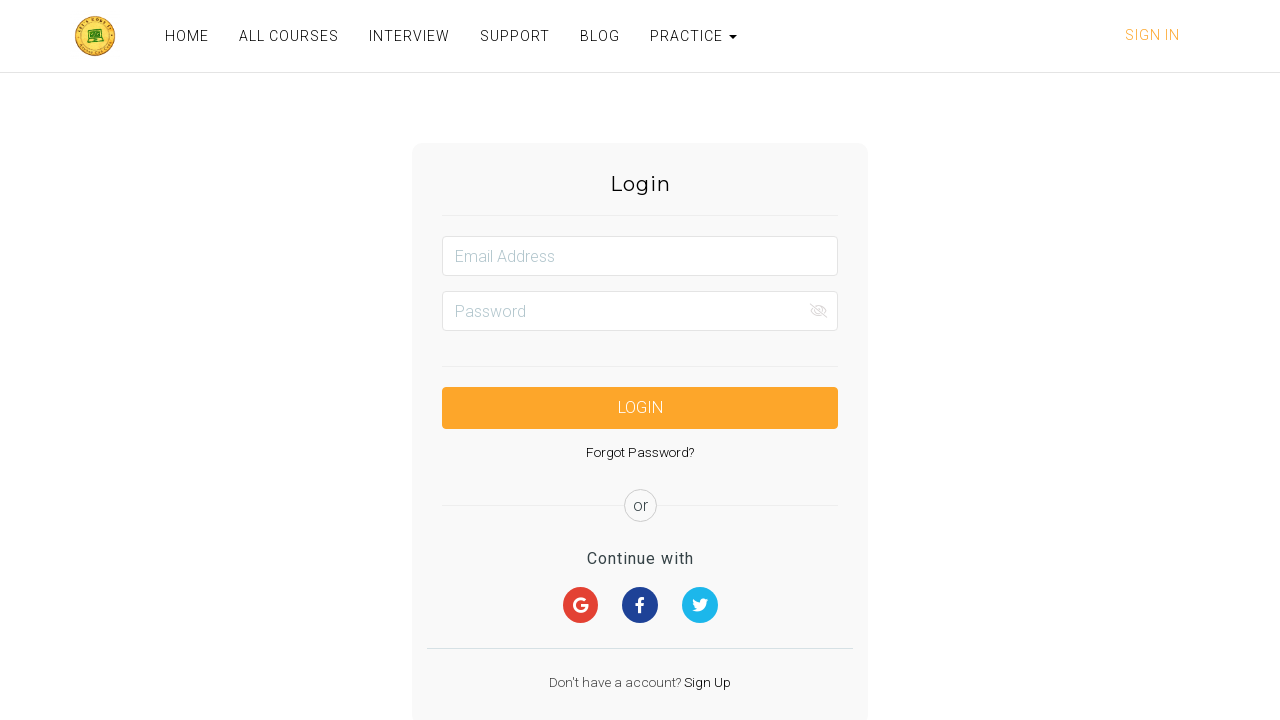

Clicked PRACTICE link at (688, 36) on text=PRACTICE
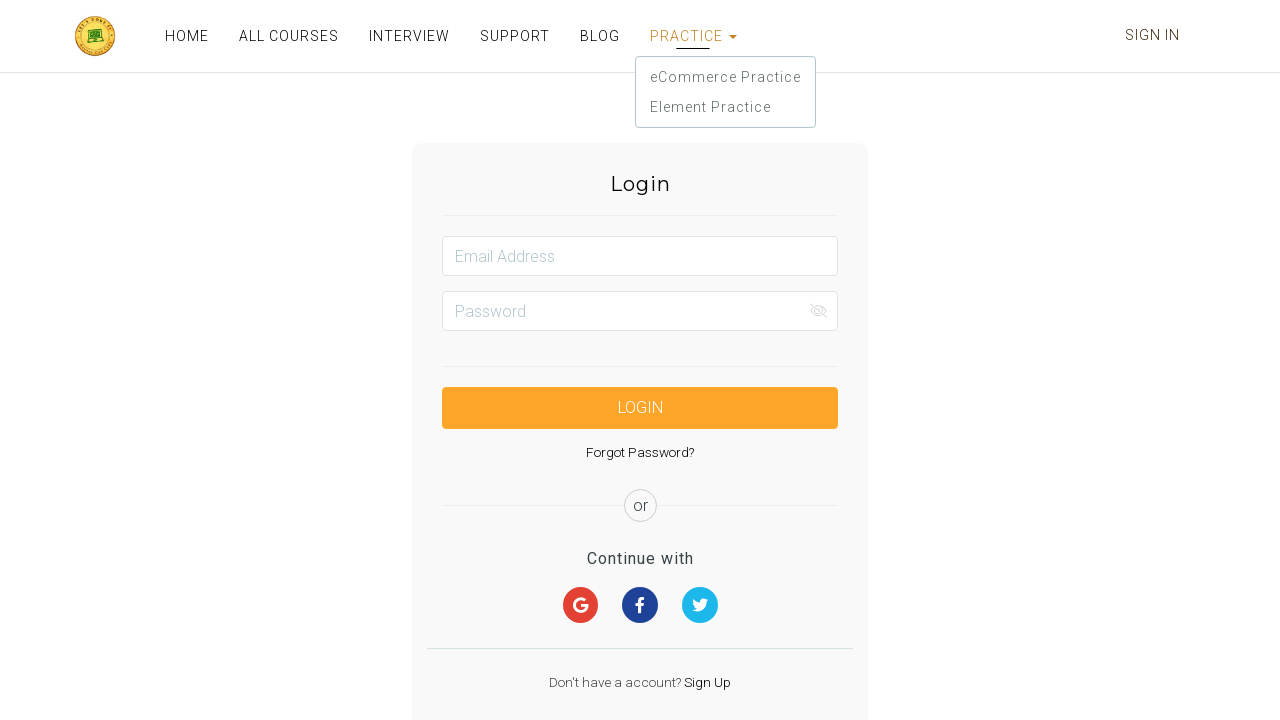

Clicked practice page link at (725, 107) on a[href='/practice']
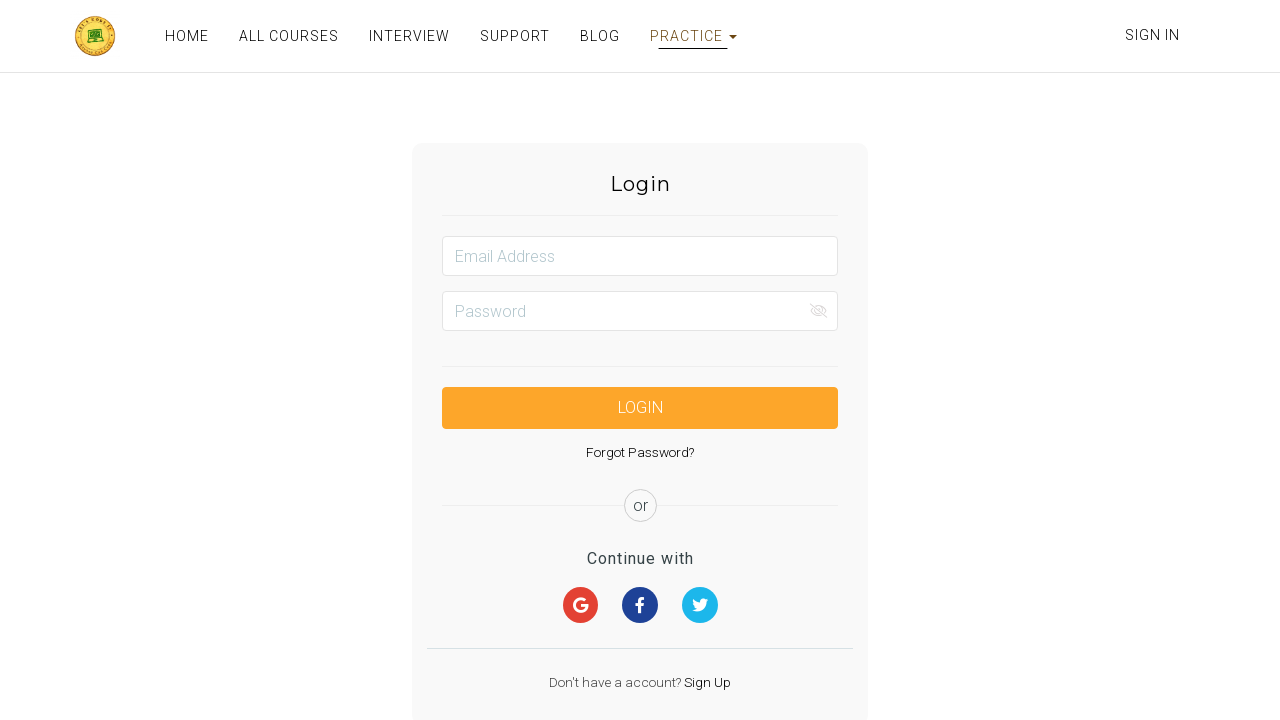

Practice page loaded (networkidle)
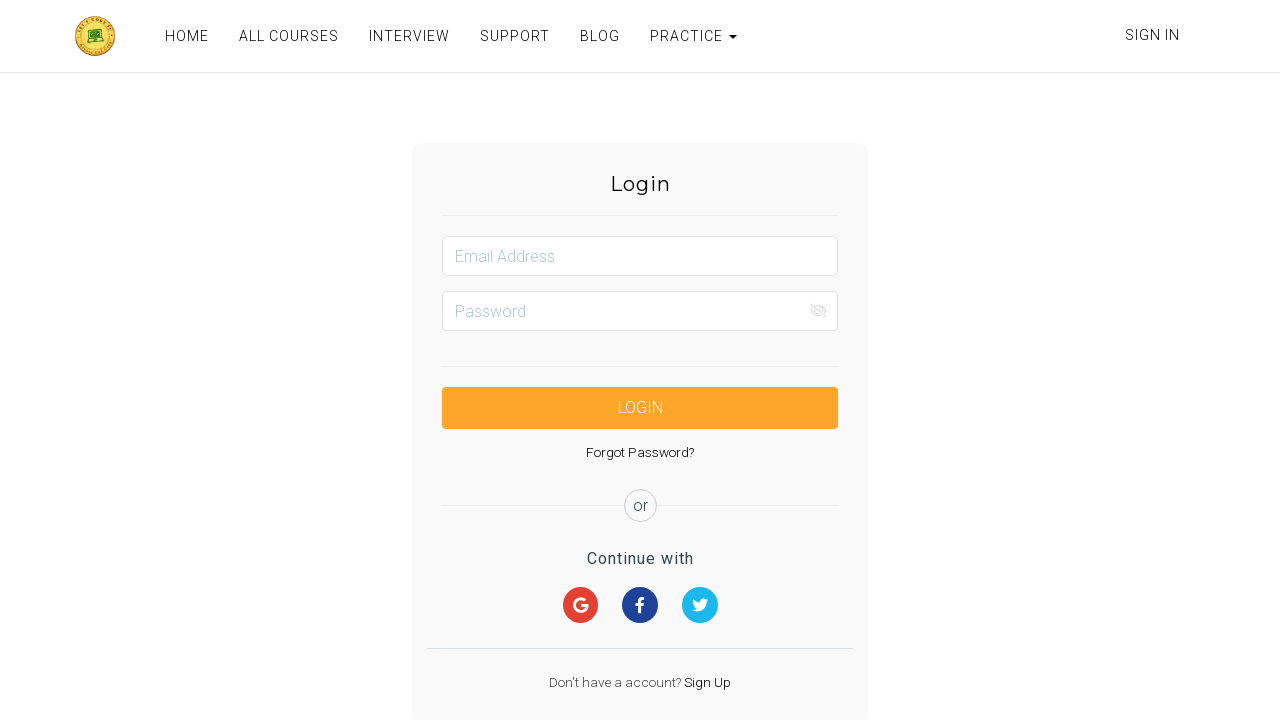

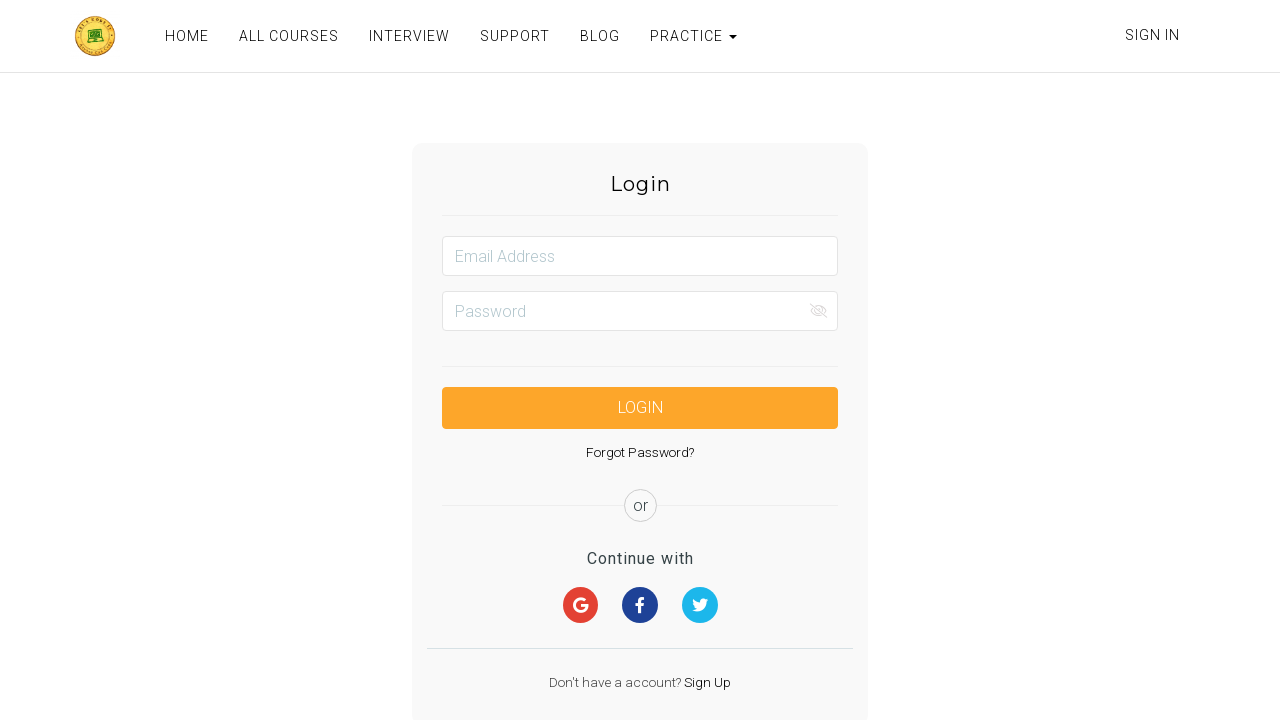